Tests marking all todo items as completed using the toggle all checkbox

Starting URL: https://demo.playwright.dev/todomvc

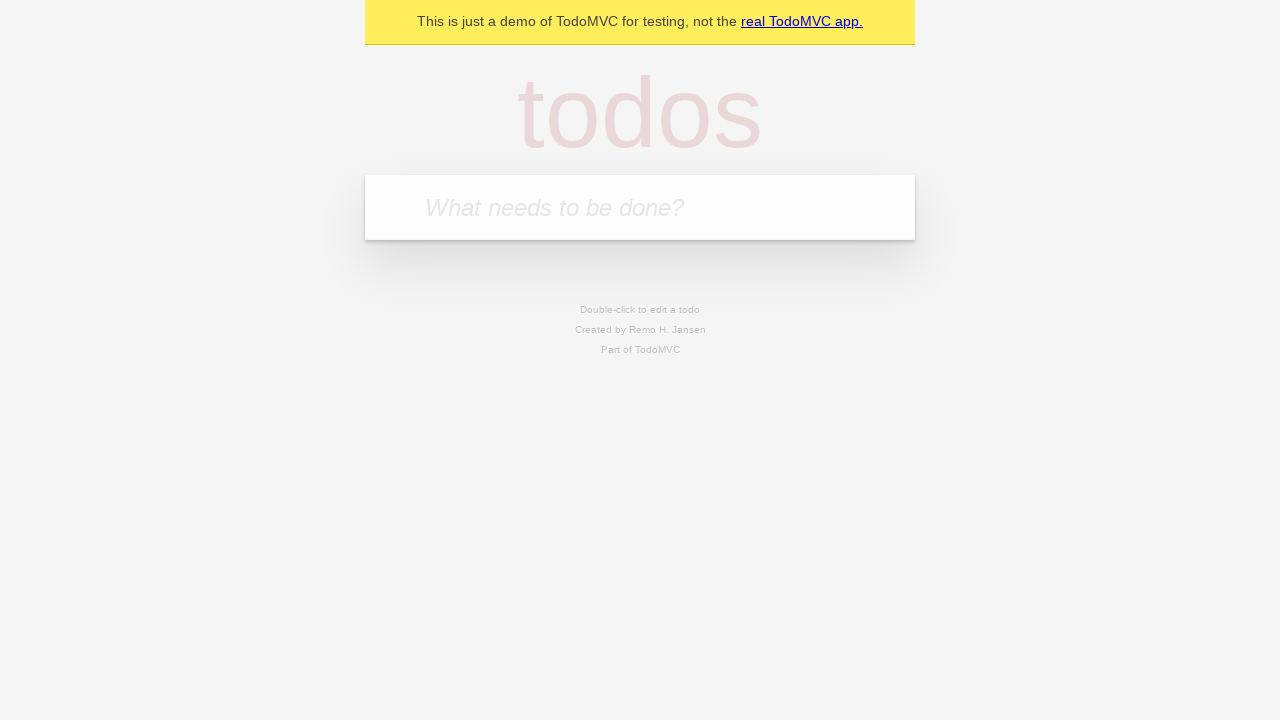

Filled todo input with 'buy some cheese' on internal:attr=[placeholder="What needs to be done?"i]
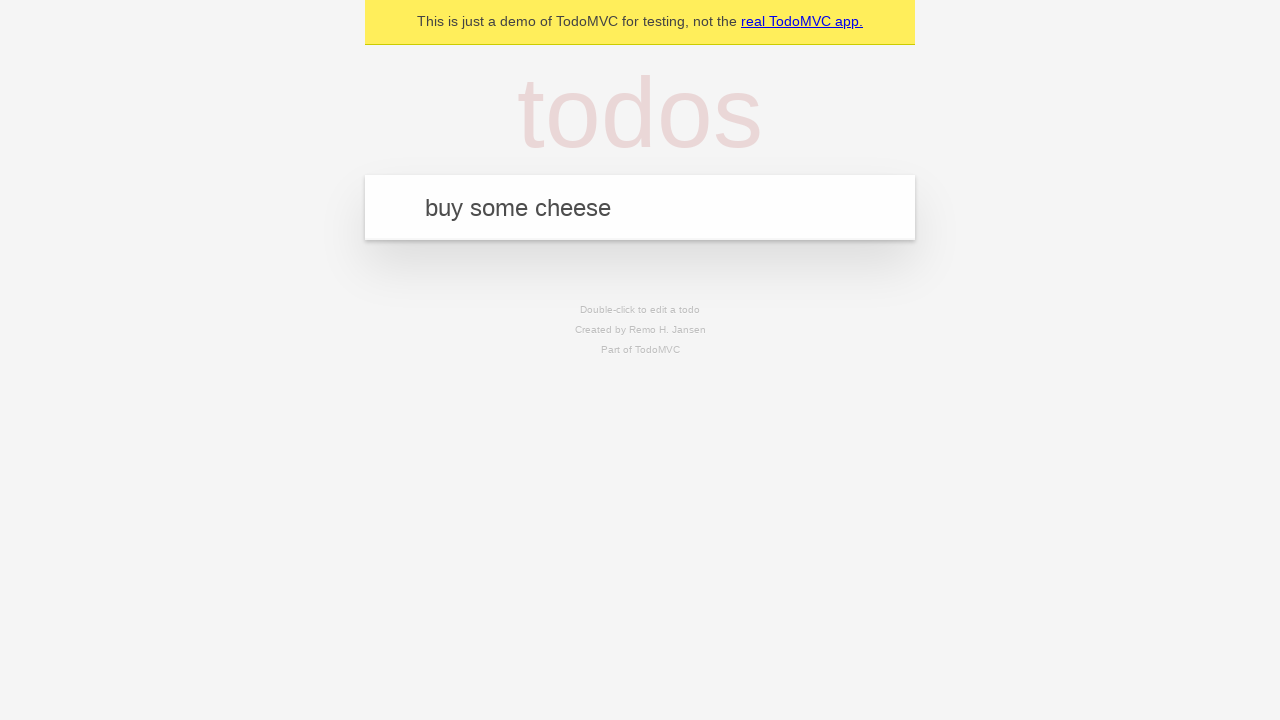

Pressed Enter to create first todo item on internal:attr=[placeholder="What needs to be done?"i]
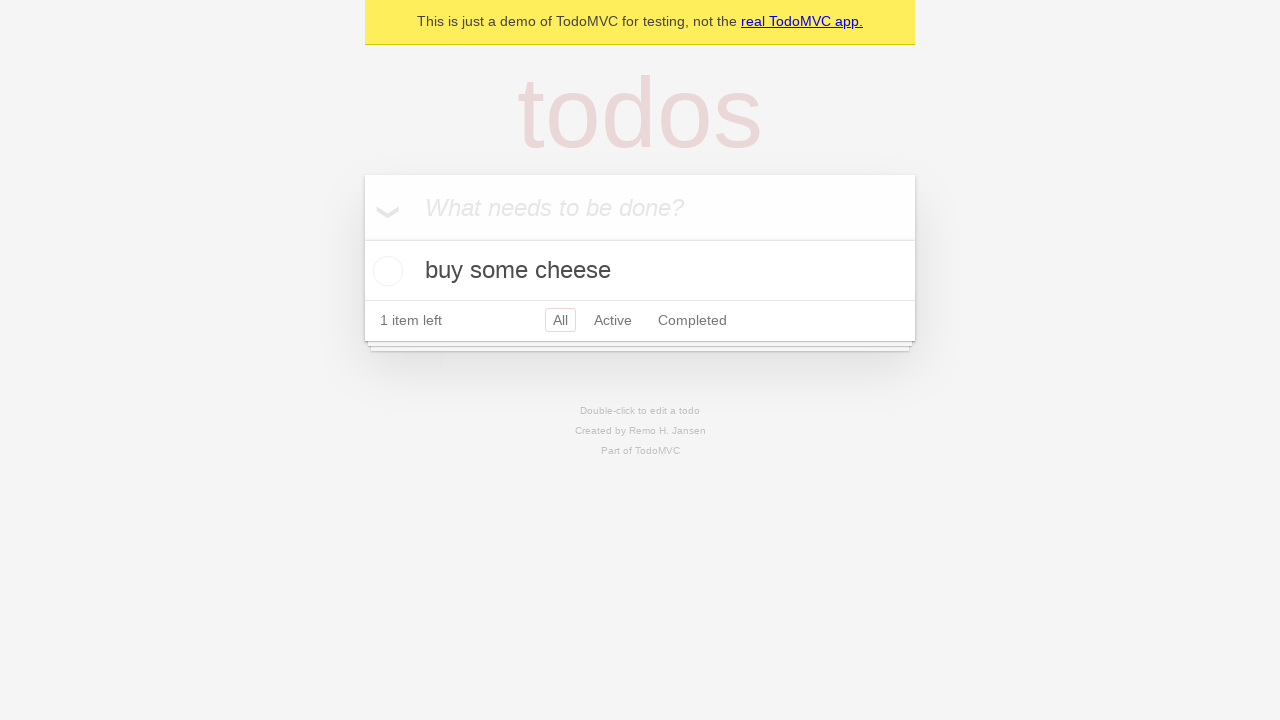

Filled todo input with 'feed the cat' on internal:attr=[placeholder="What needs to be done?"i]
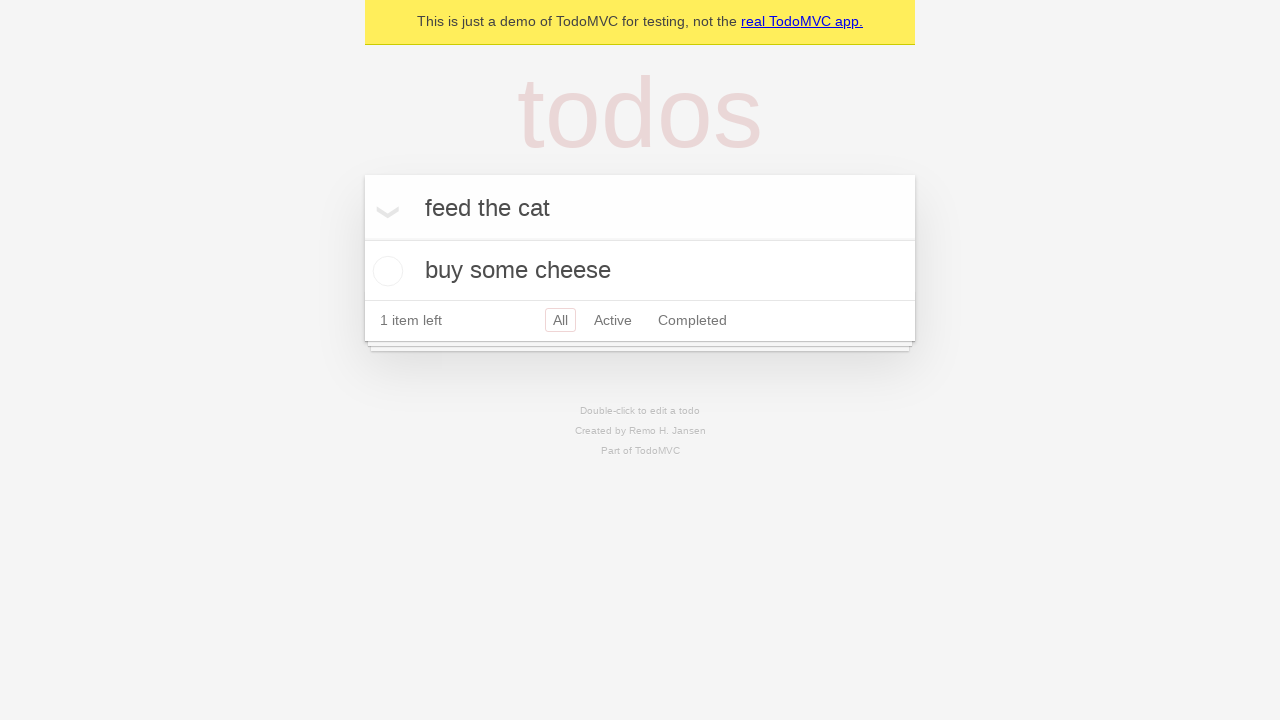

Pressed Enter to create second todo item on internal:attr=[placeholder="What needs to be done?"i]
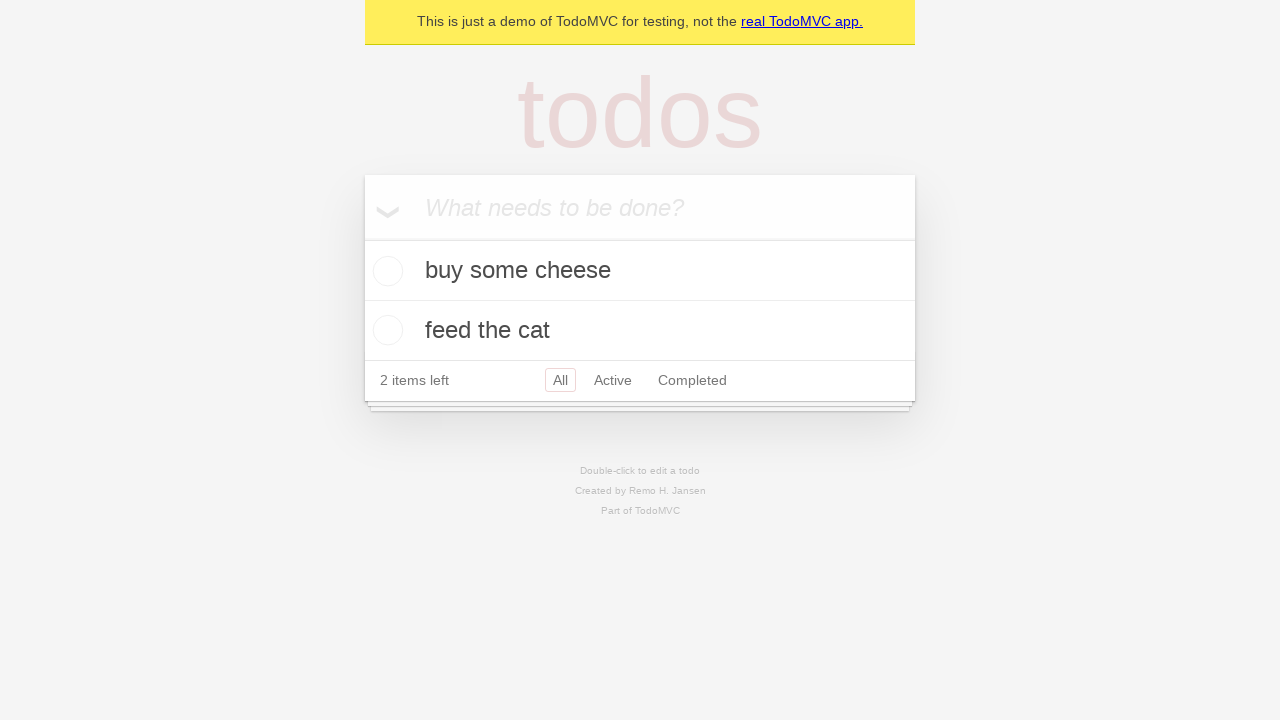

Filled todo input with 'book a doctors appointment' on internal:attr=[placeholder="What needs to be done?"i]
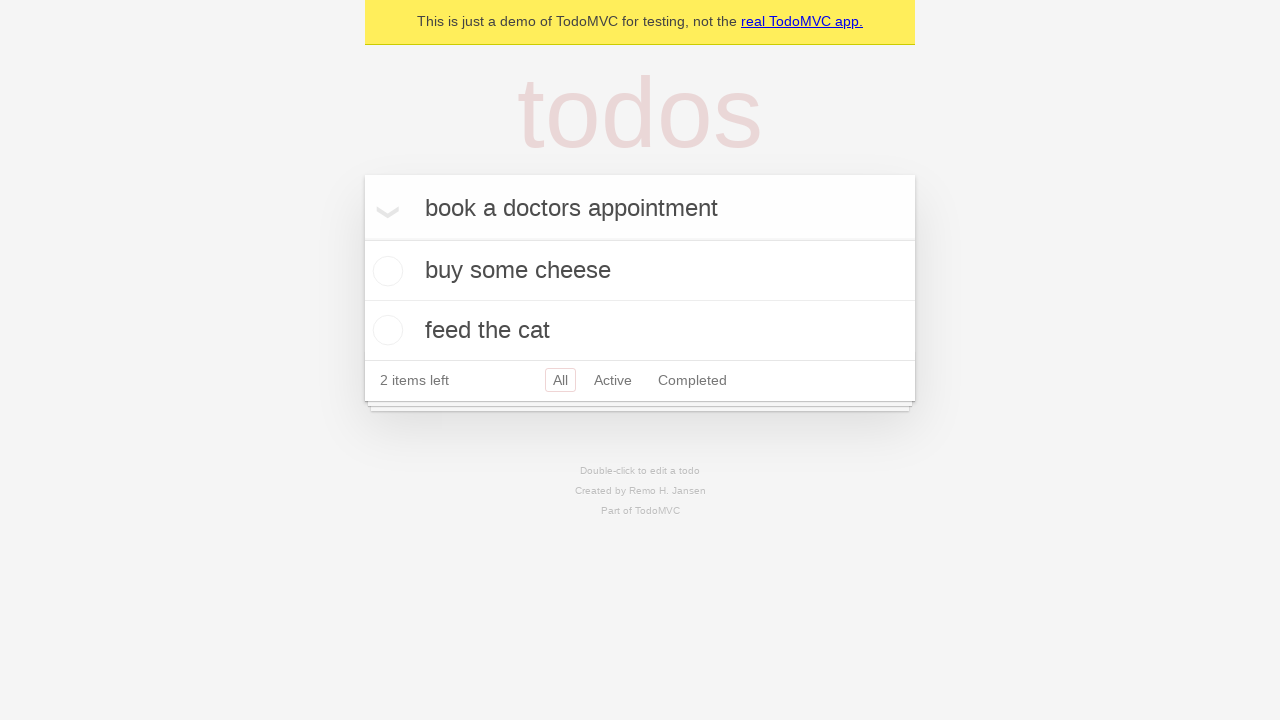

Pressed Enter to create third todo item on internal:attr=[placeholder="What needs to be done?"i]
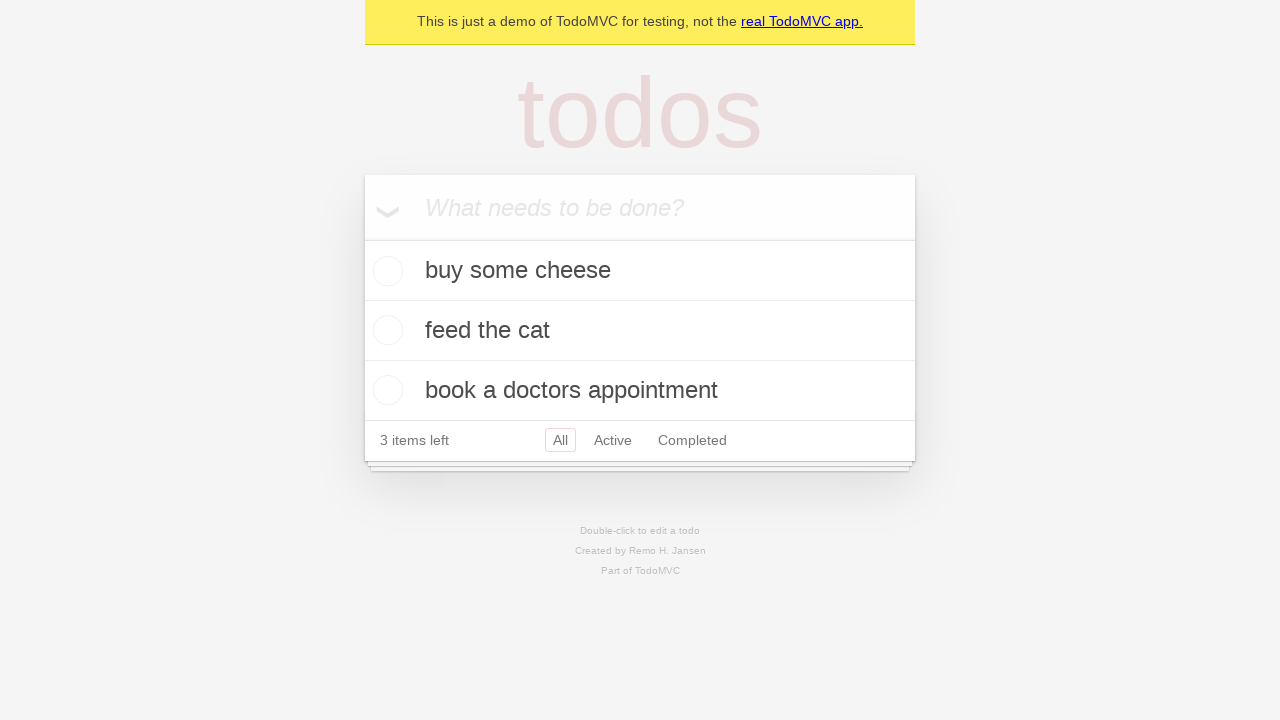

Waited for todo items to be created and visible
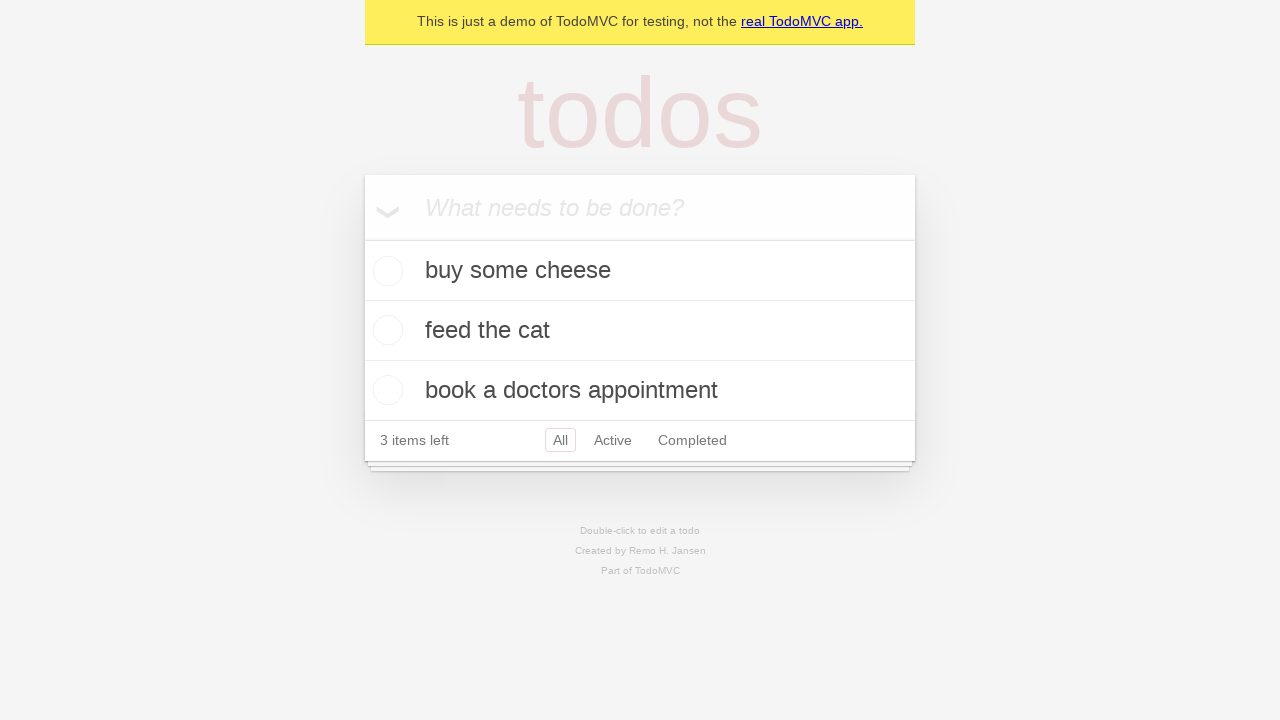

Checked 'Mark all as complete' checkbox to mark all items as completed at (362, 238) on internal:label="Mark all as complete"i
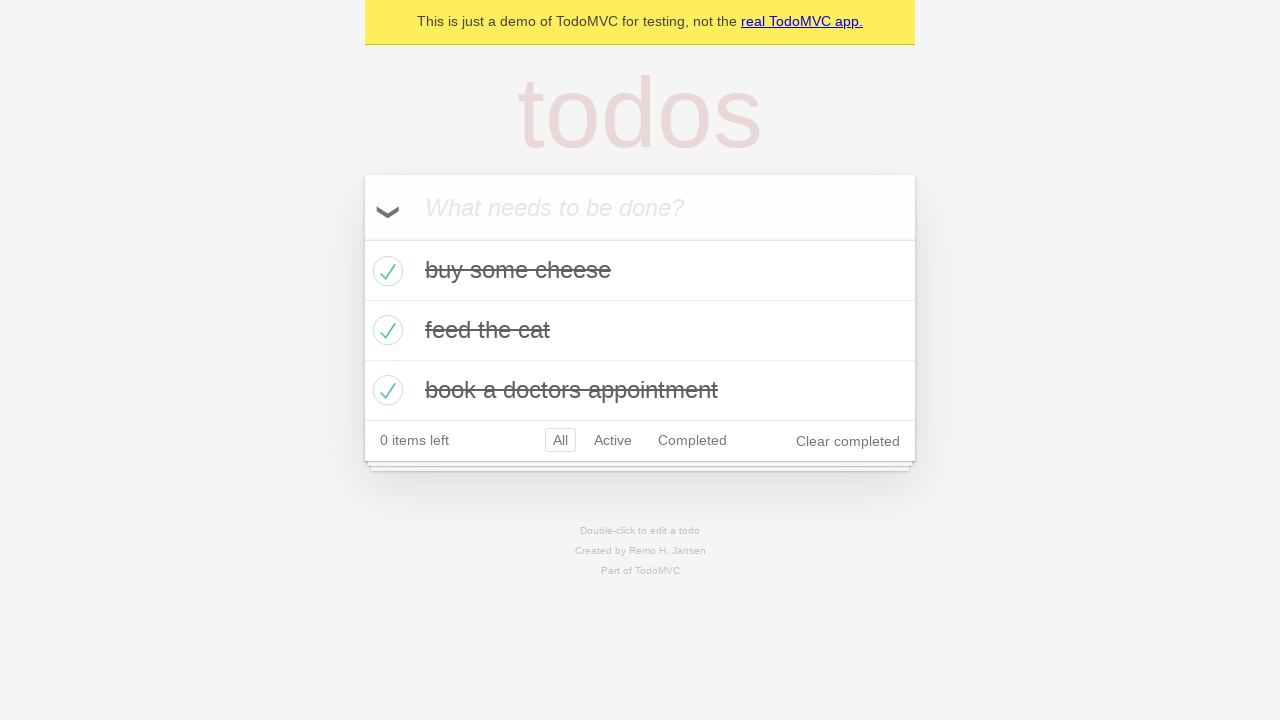

Waited for all todo items to be marked as completed
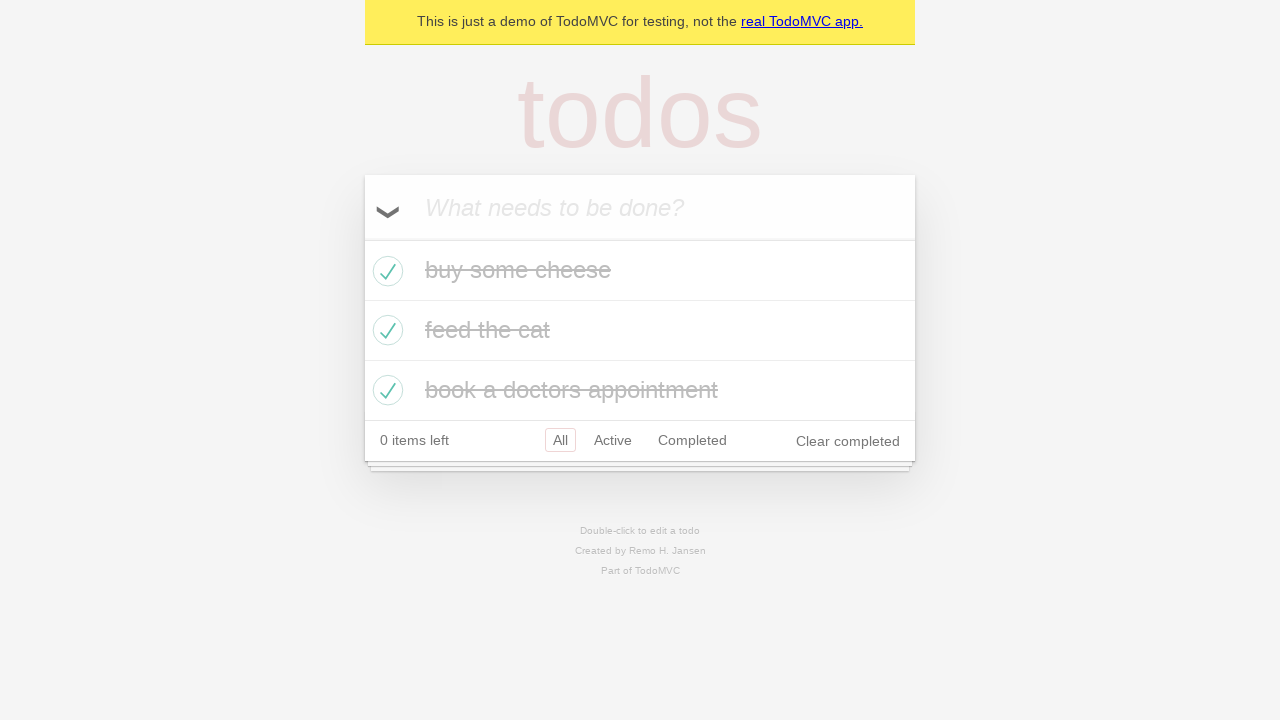

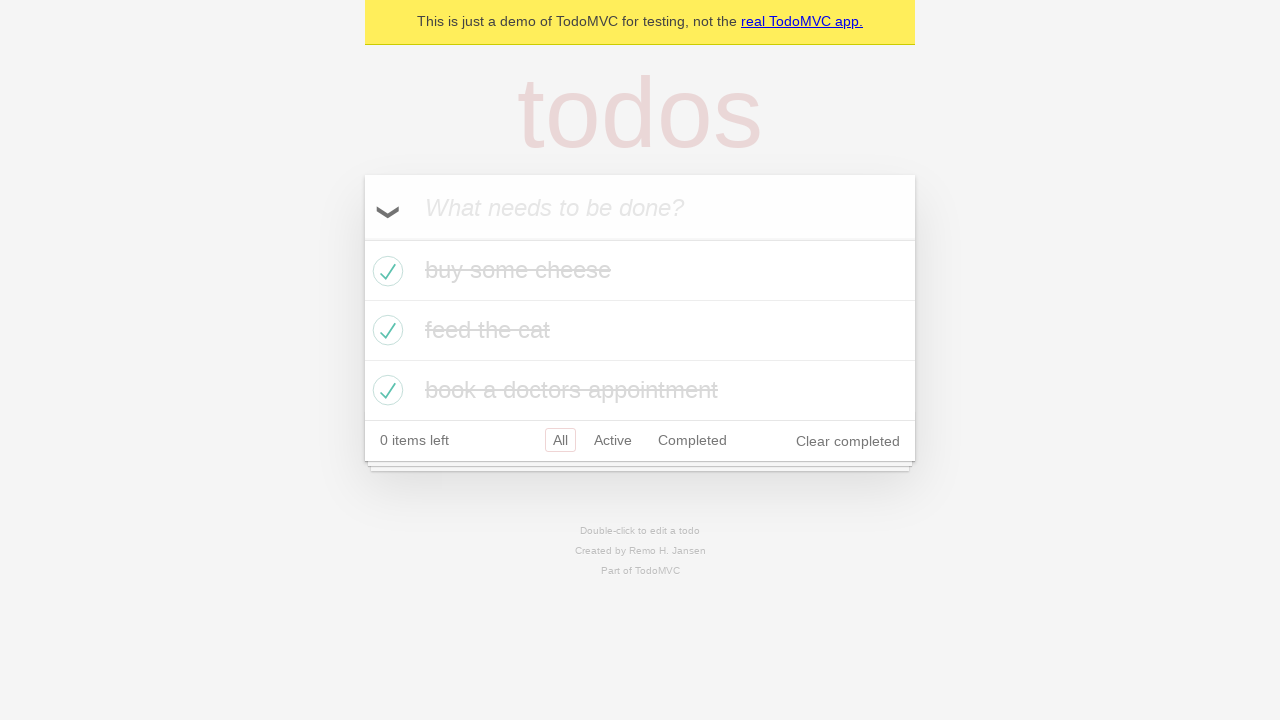